Tests checkbox functionality by checking and unchecking the first checkbox, verifying its state, and counting the total number of checkboxes on the page

Starting URL: https://rahulshettyacademy.com/AutomationPractice/

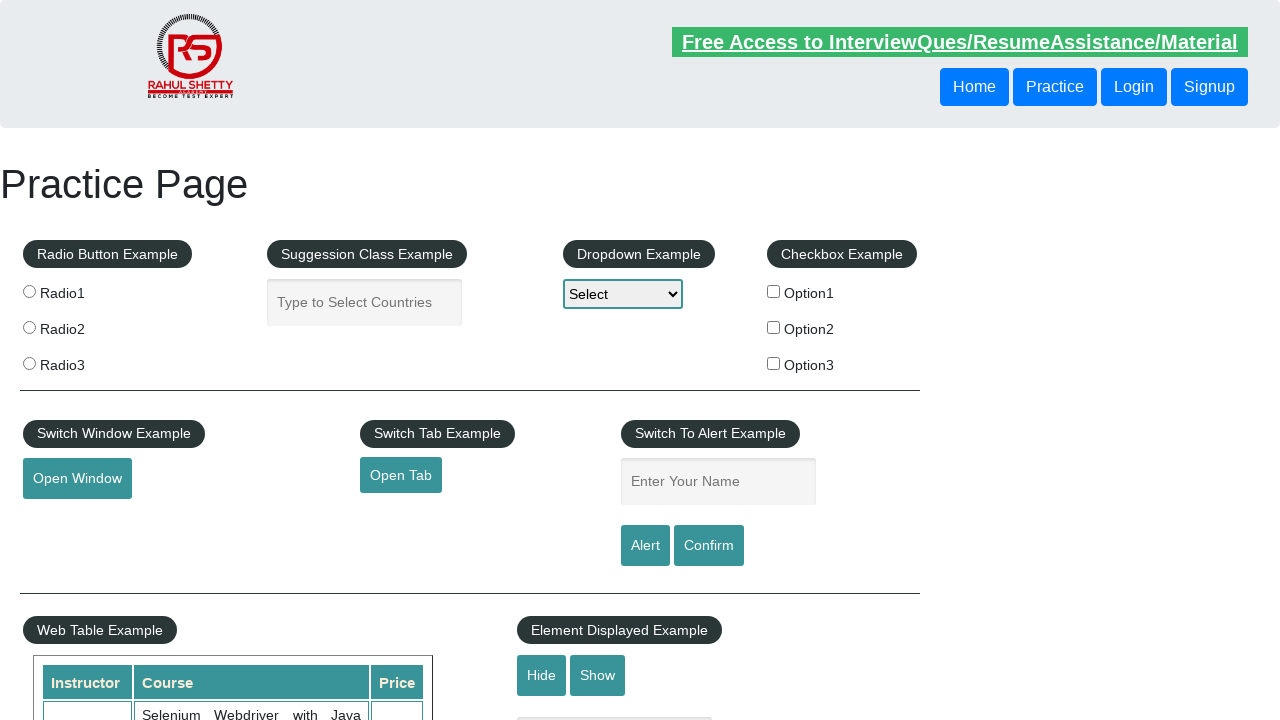

Clicked first checkbox to check it at (774, 291) on #checkBoxOption1
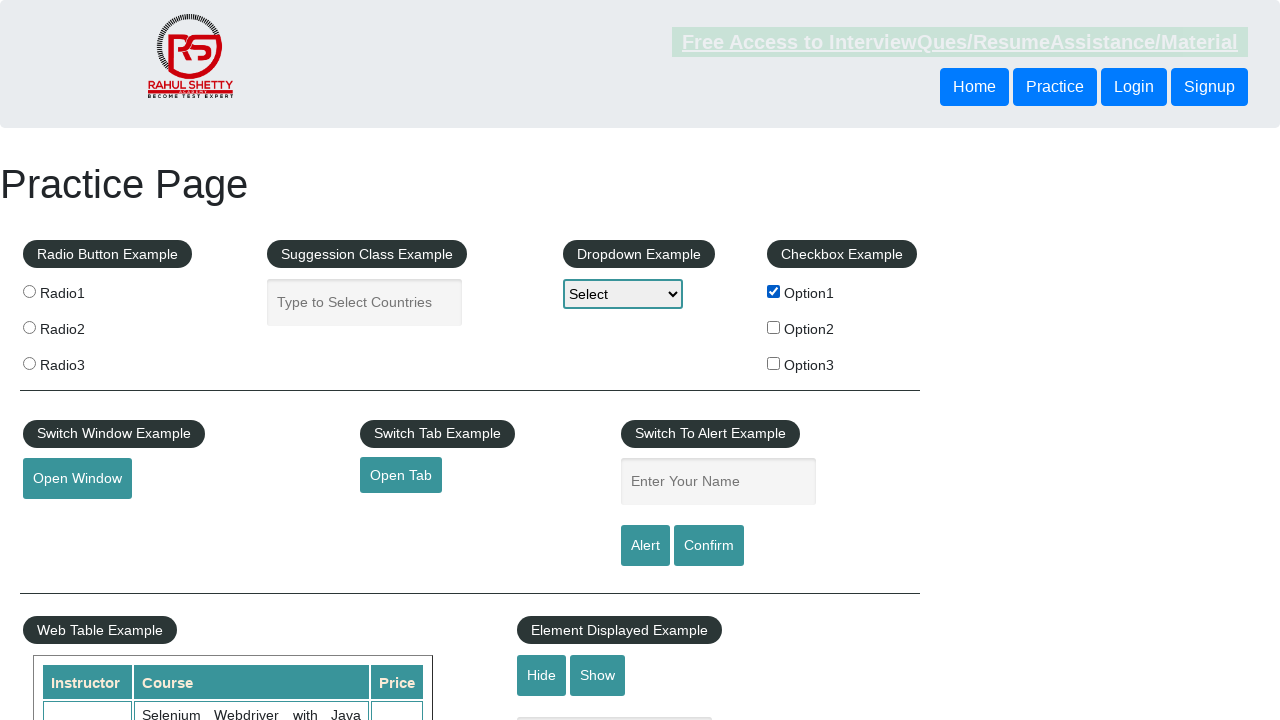

Verified first checkbox is checked
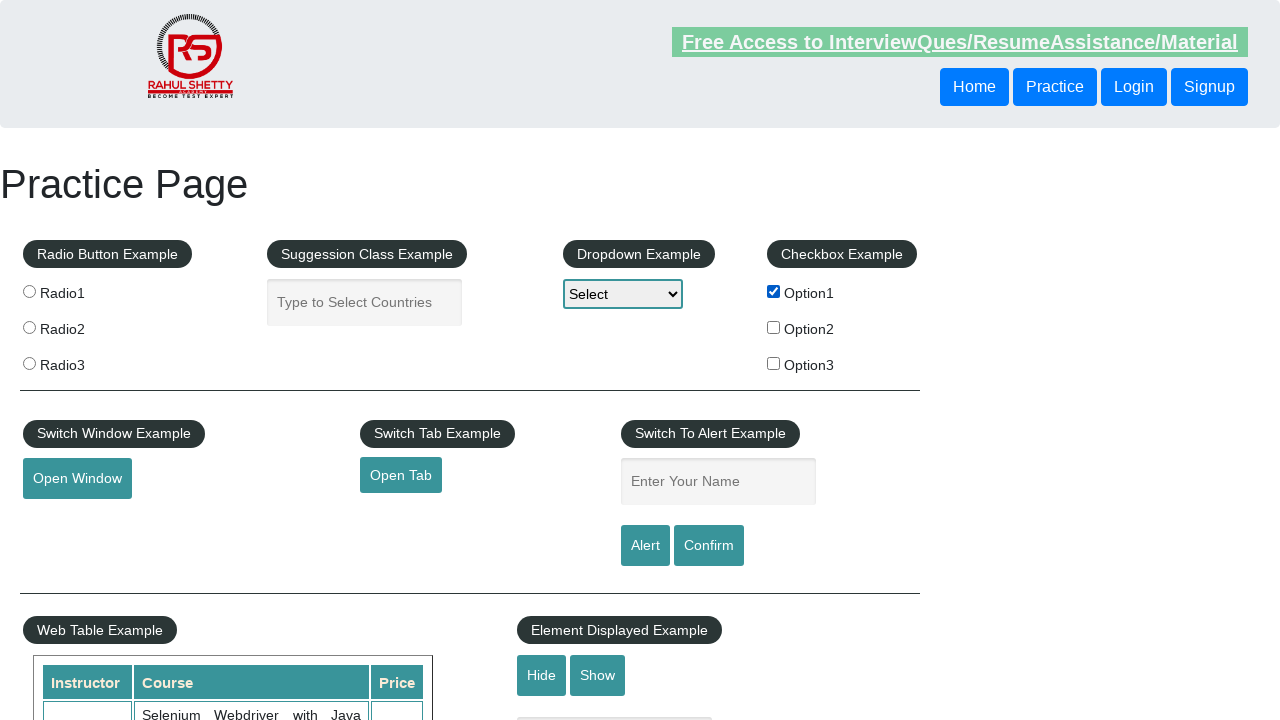

Clicked first checkbox to uncheck it at (774, 291) on #checkBoxOption1
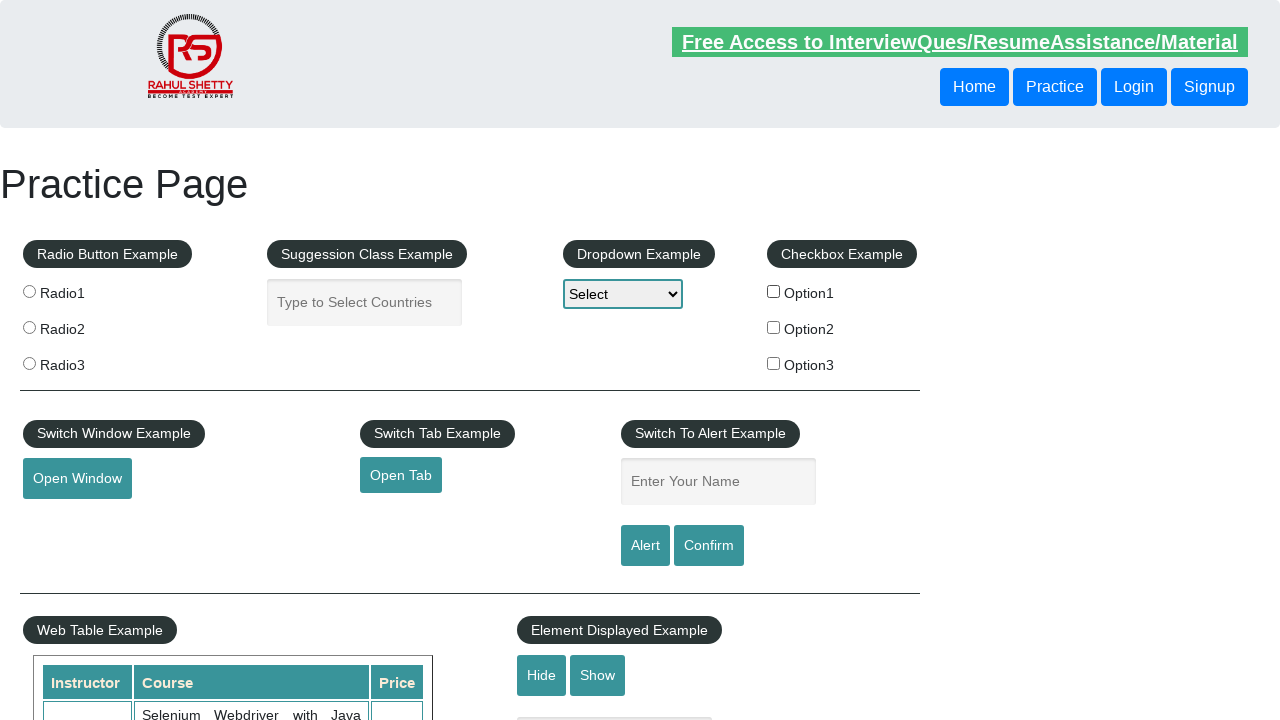

Verified first checkbox is unchecked
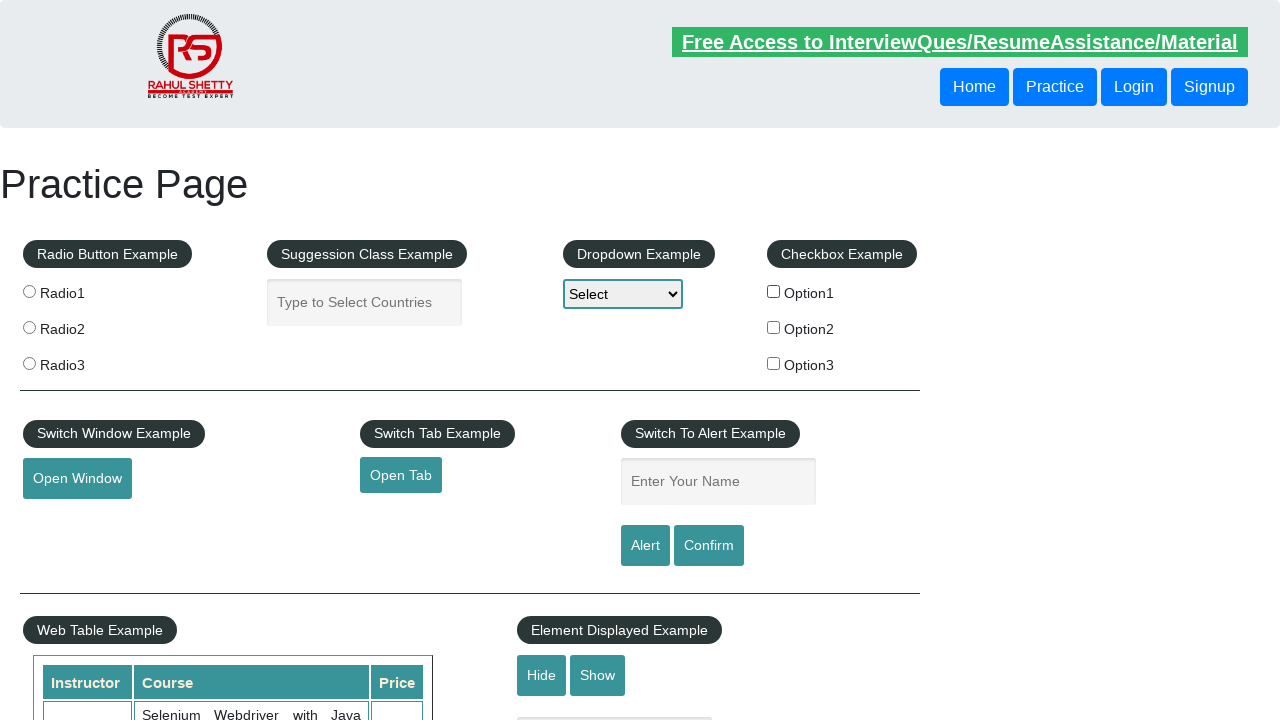

Retrieved all checkboxes on the page
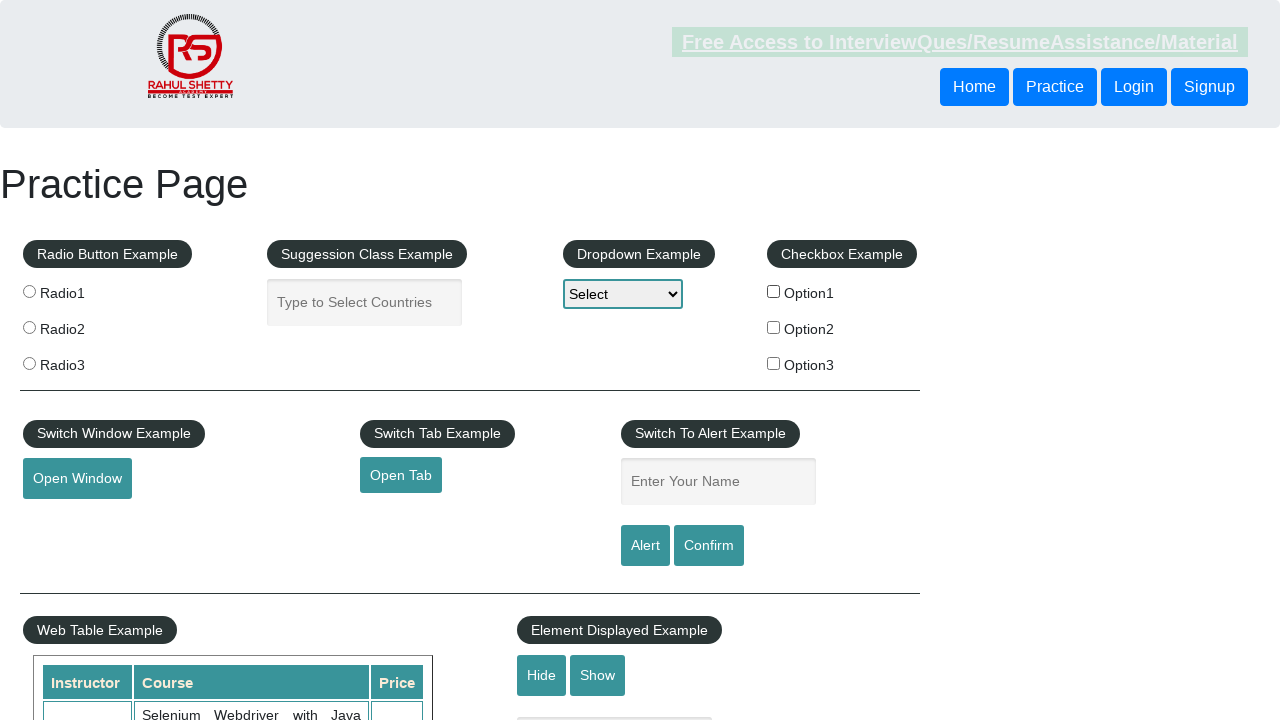

Verified total of 3 checkboxes found on page
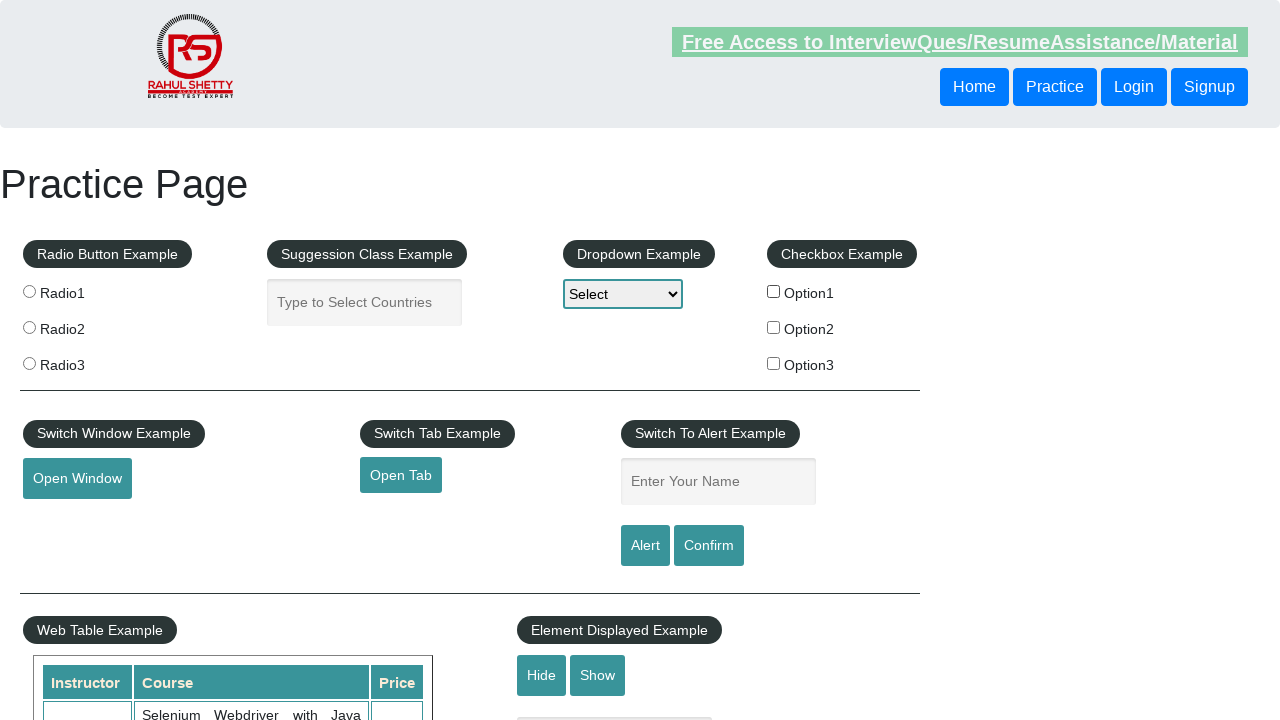

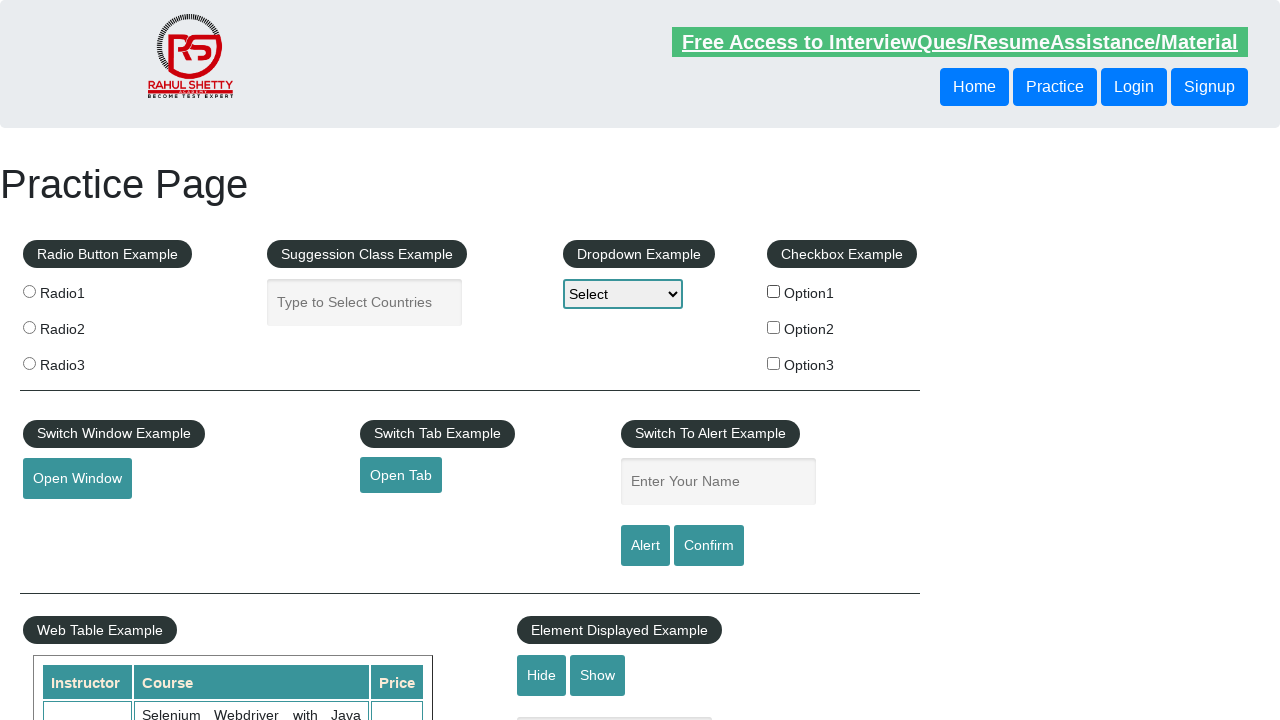